Tests adding a task with special characters and verifying it displays correctly

Starting URL: https://todomvc.com/examples/react/dist

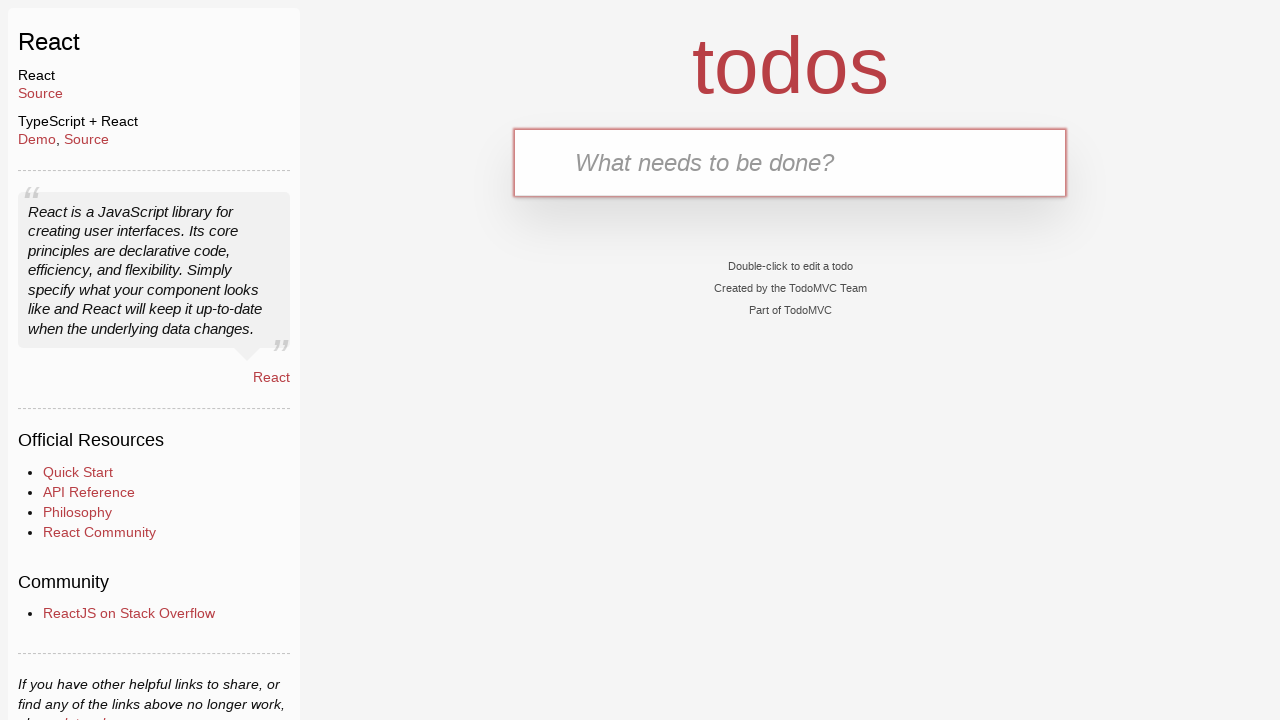

Filled task input field with special characters 'Special !@#$%^*()' on input[placeholder='What needs to be done?']
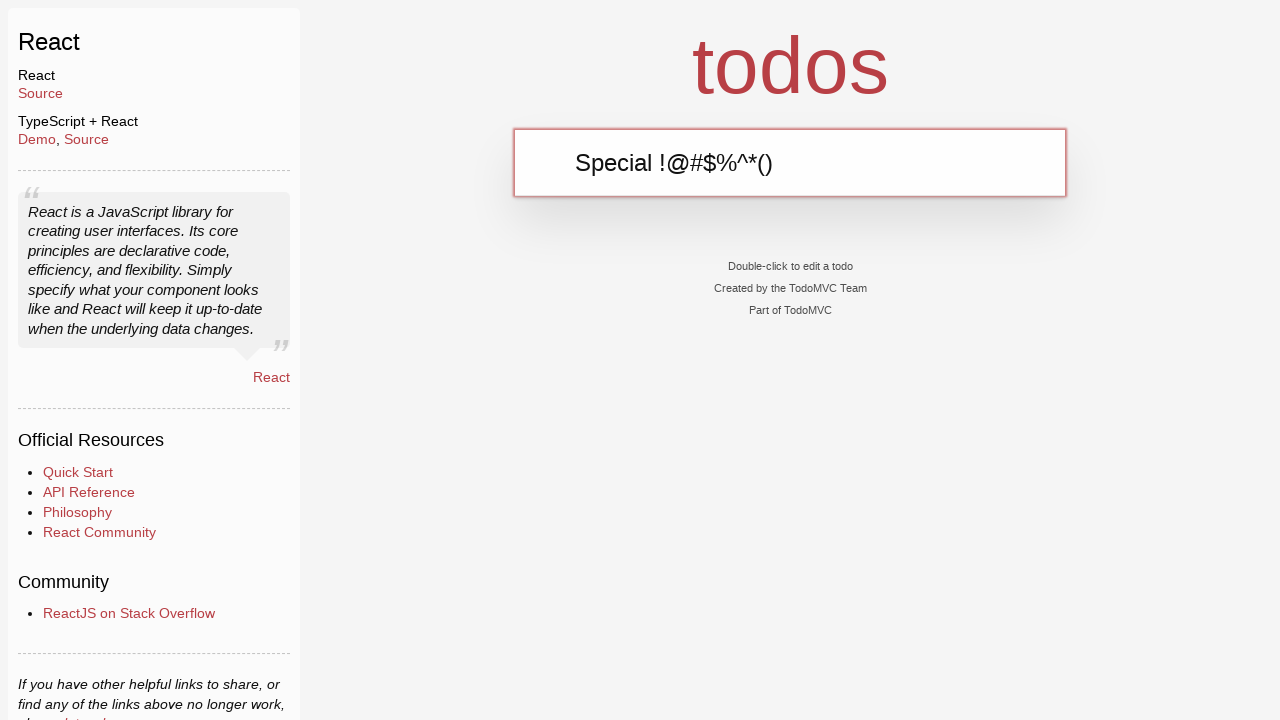

Pressed Enter to add the task with special characters on input[placeholder='What needs to be done?']
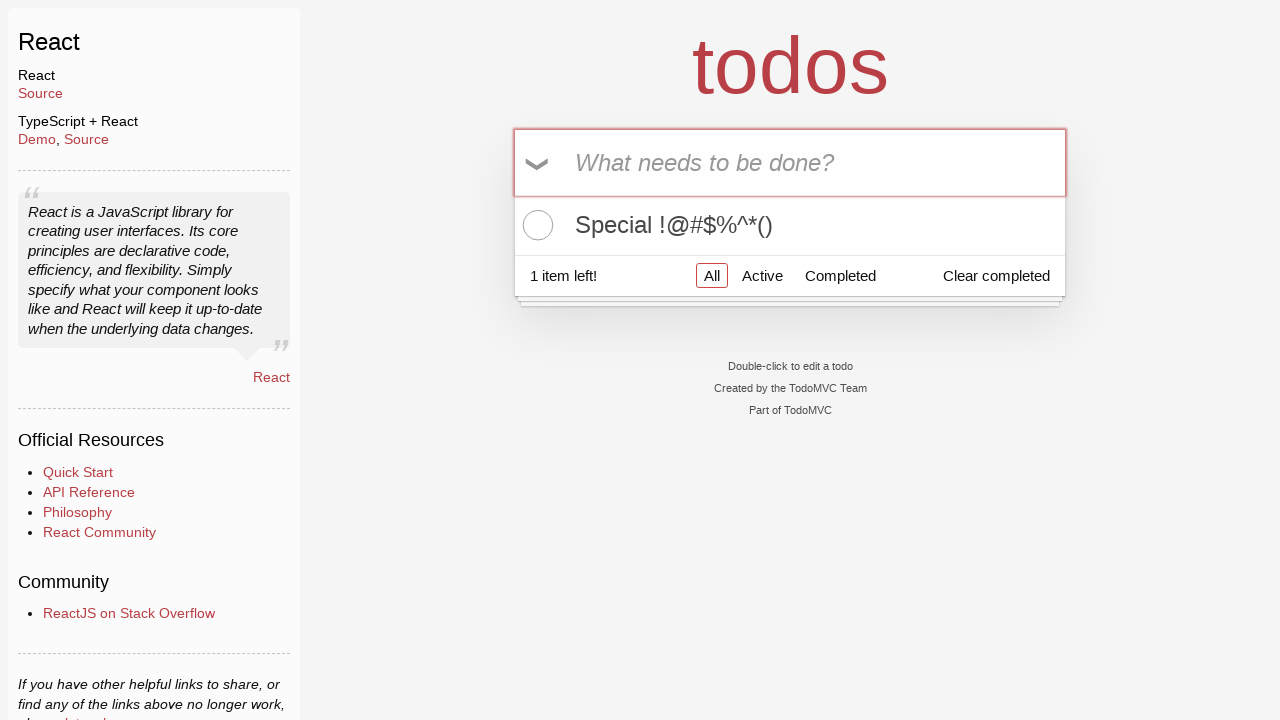

Verified that task with special characters 'Special !@#$%^*()' was added and is visible
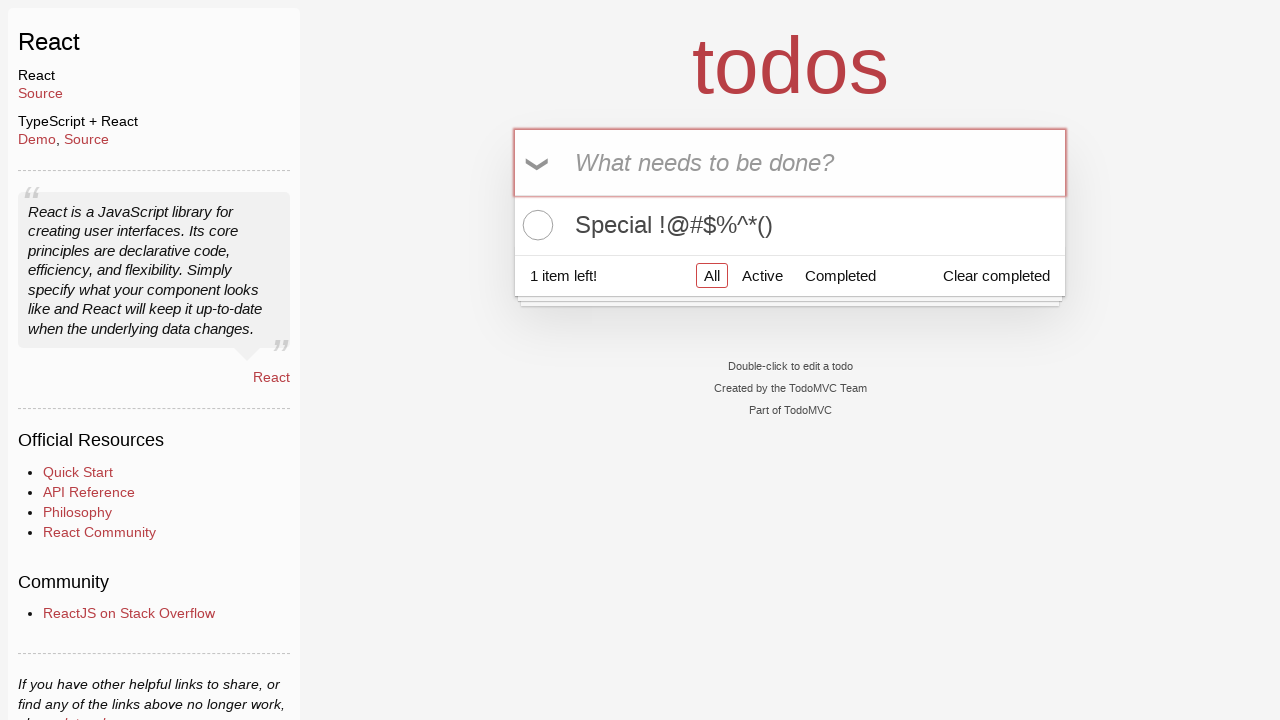

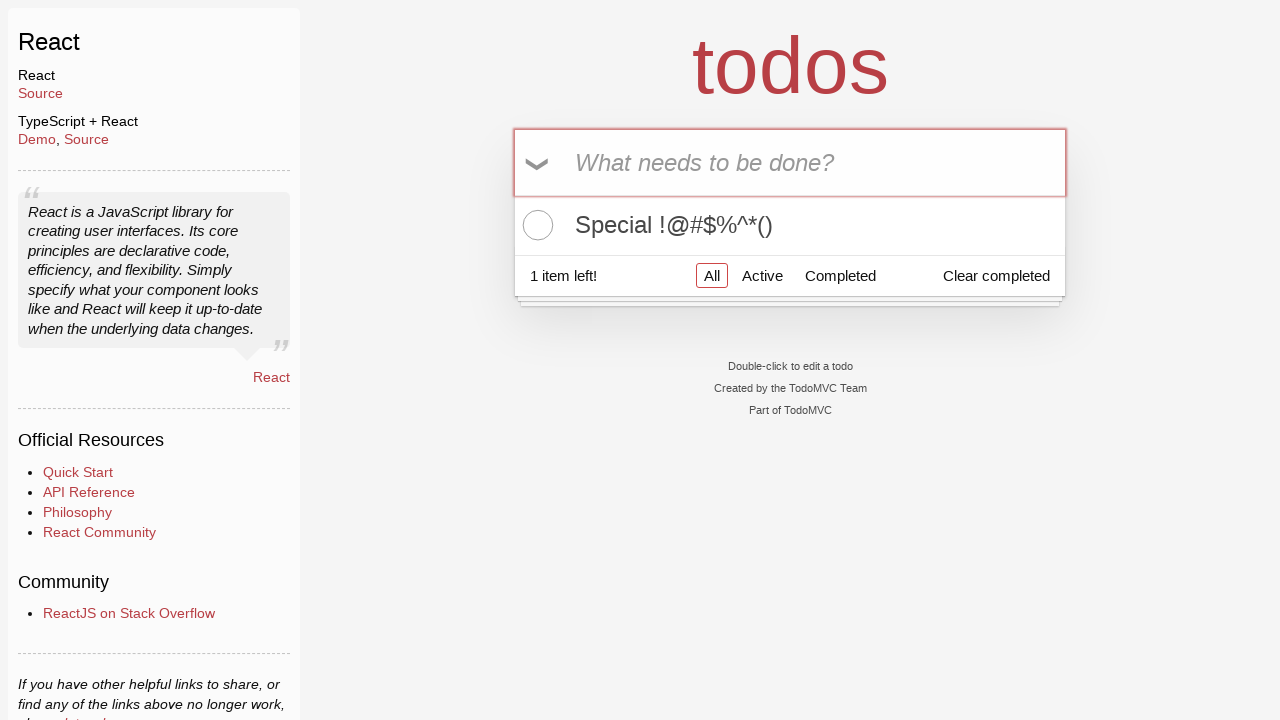